Tests form interaction on a demo site by checking if the username field is displayed and filling it with a value

Starting URL: https://twhyderabad.github.io/demo_site

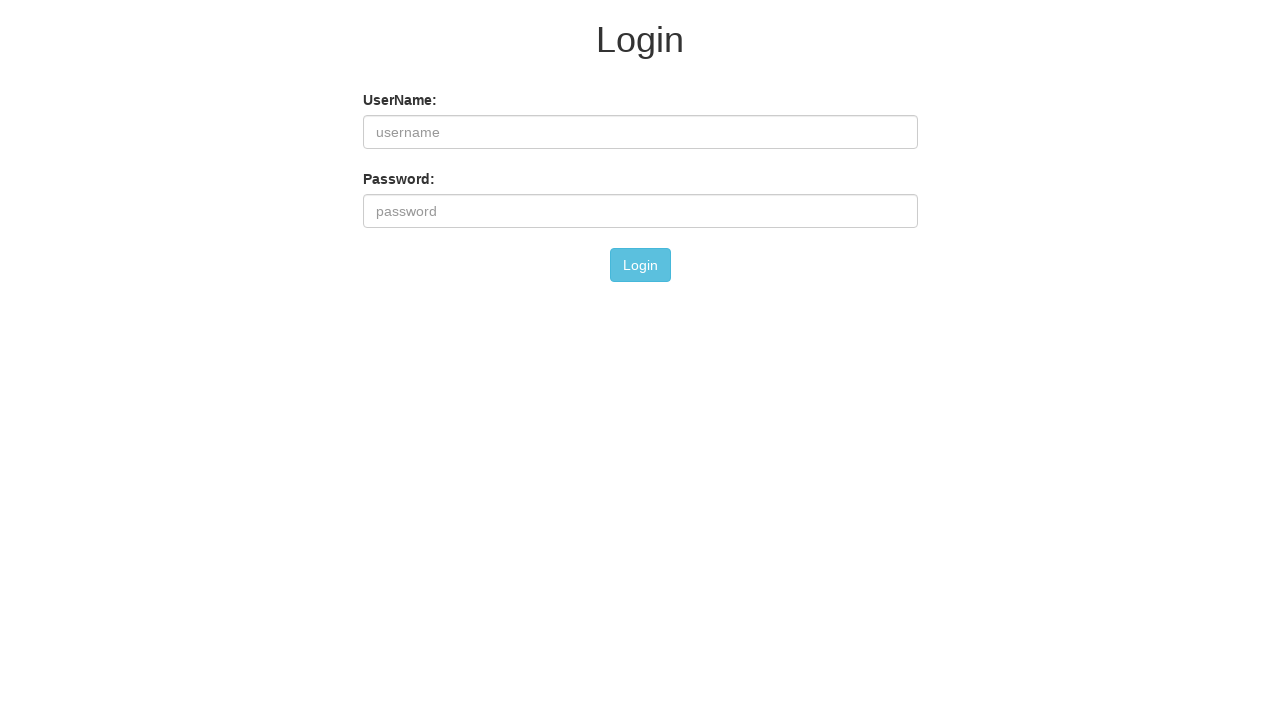

Located username field element
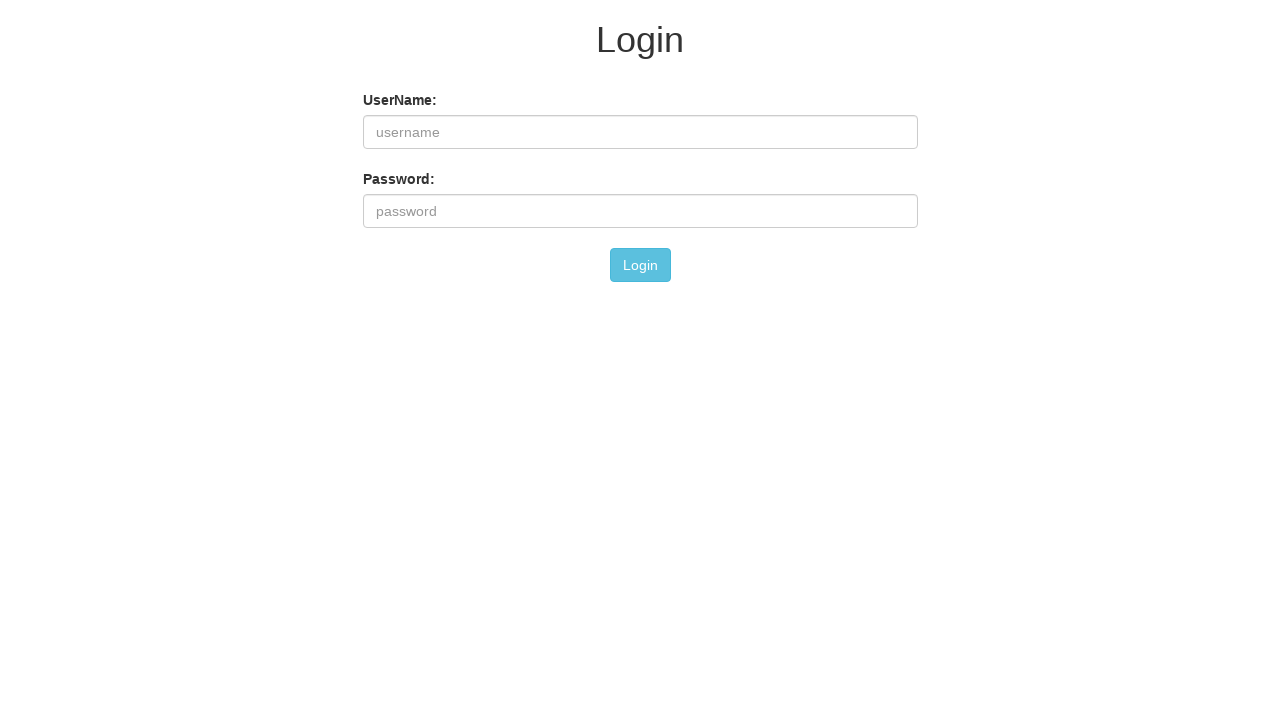

Username field is visible
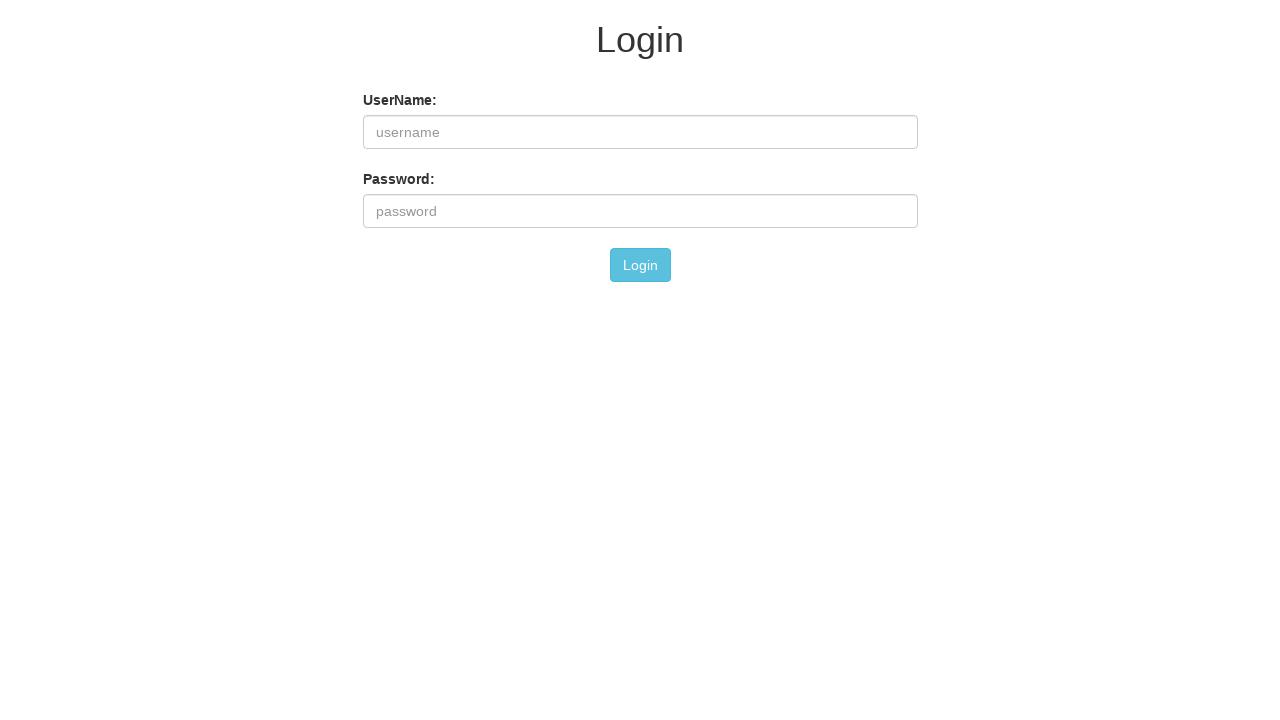

Filled username field with 'admin' on input#userName
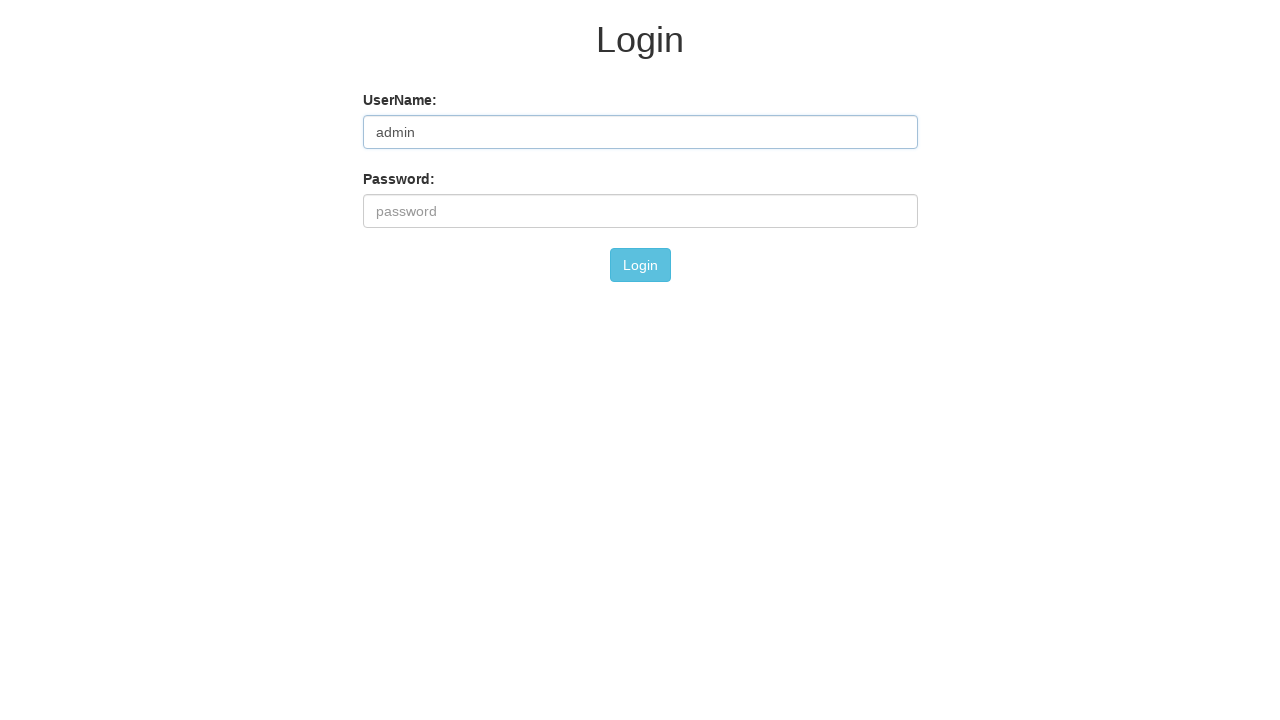

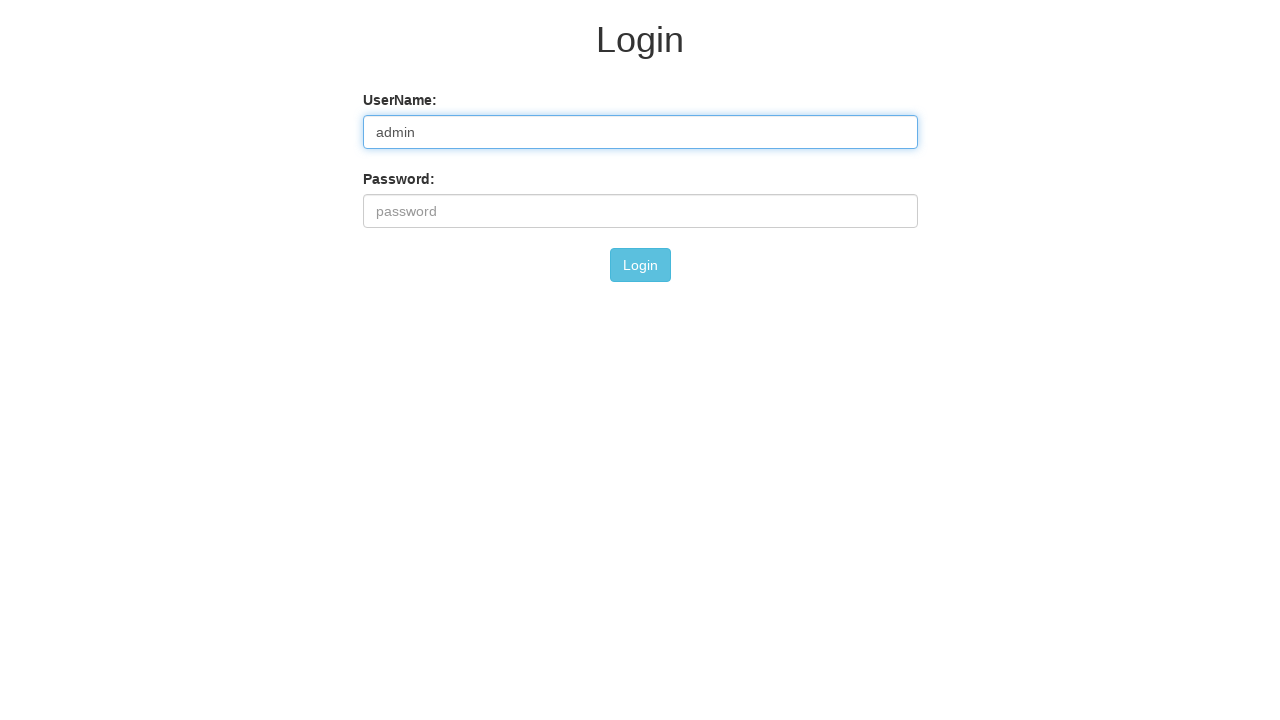